Tests opening a new browser window using Selenium 4's new_window feature, navigates to a different page in the new window, and verifies that two windows are open.

Starting URL: https://the-internet.herokuapp.com

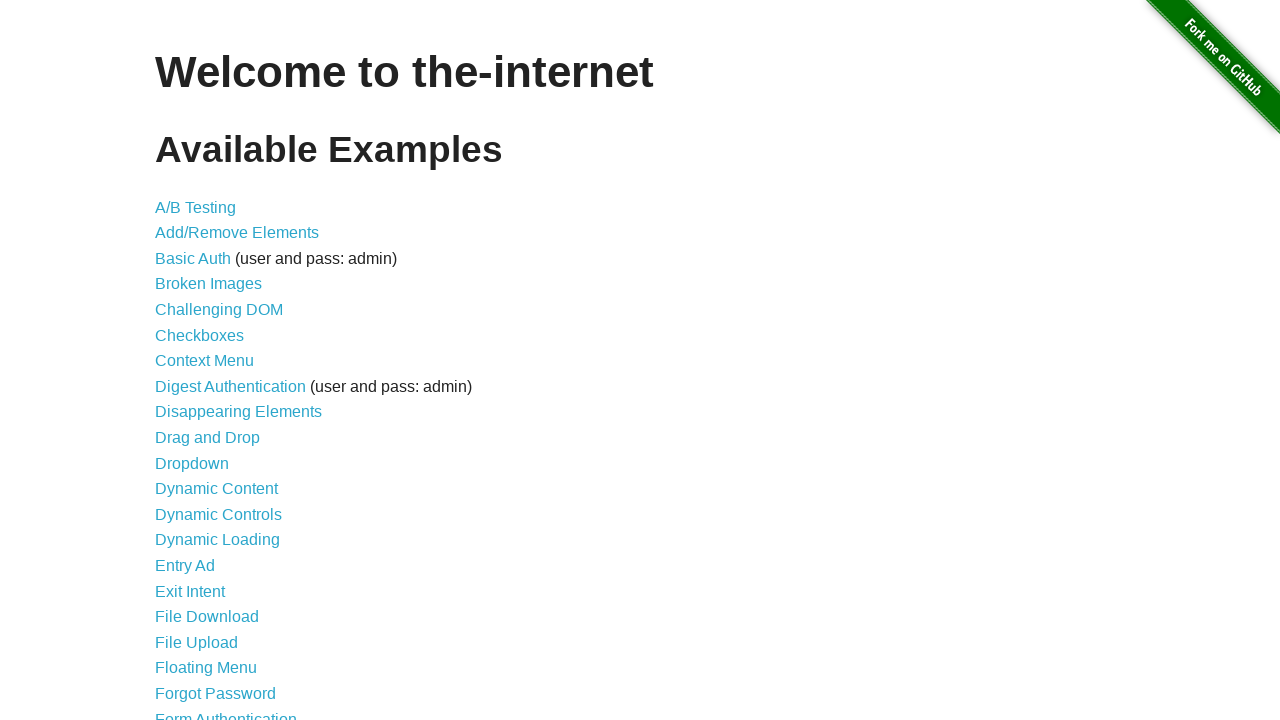

Opened a new browser window
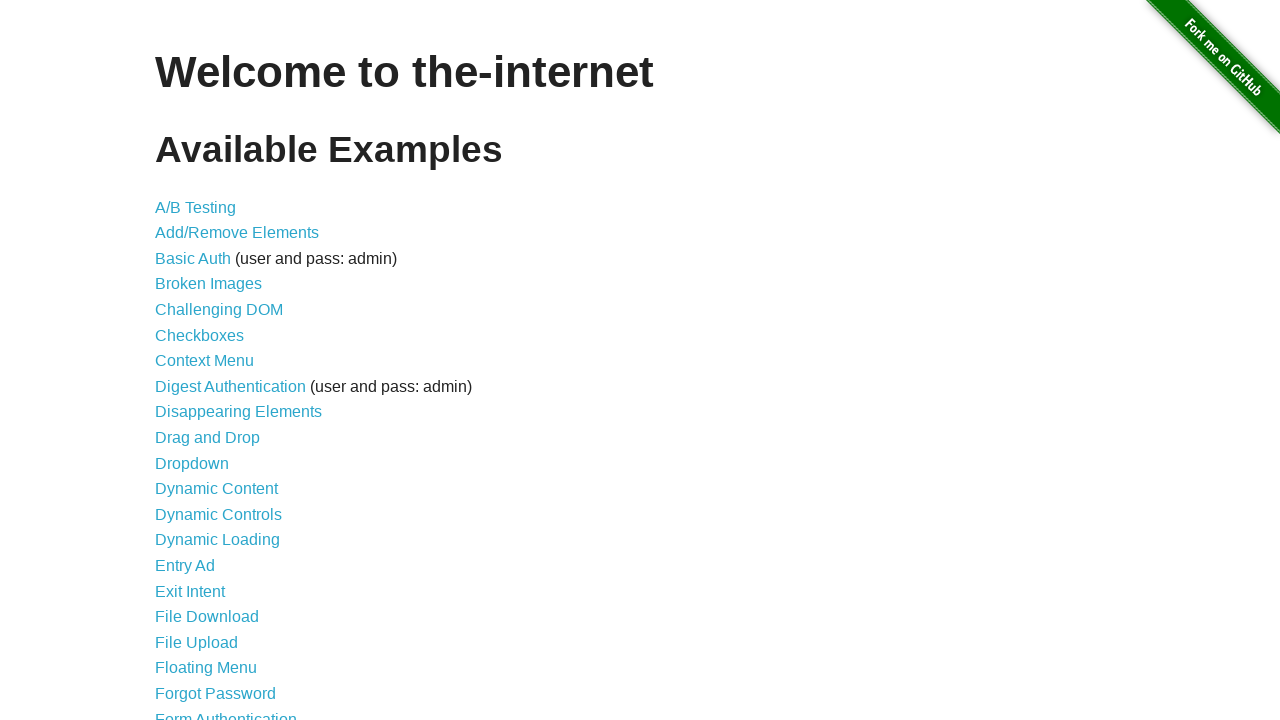

Navigated new window to typos page
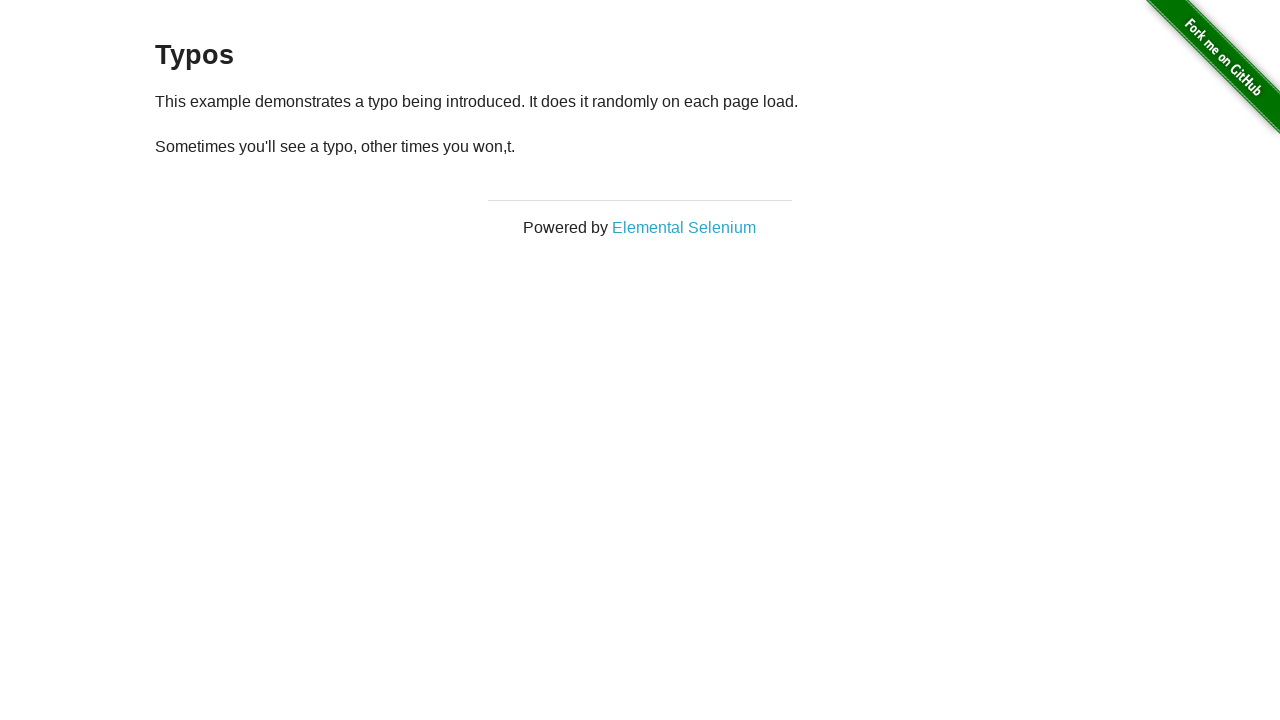

Verified that 2 windows are open
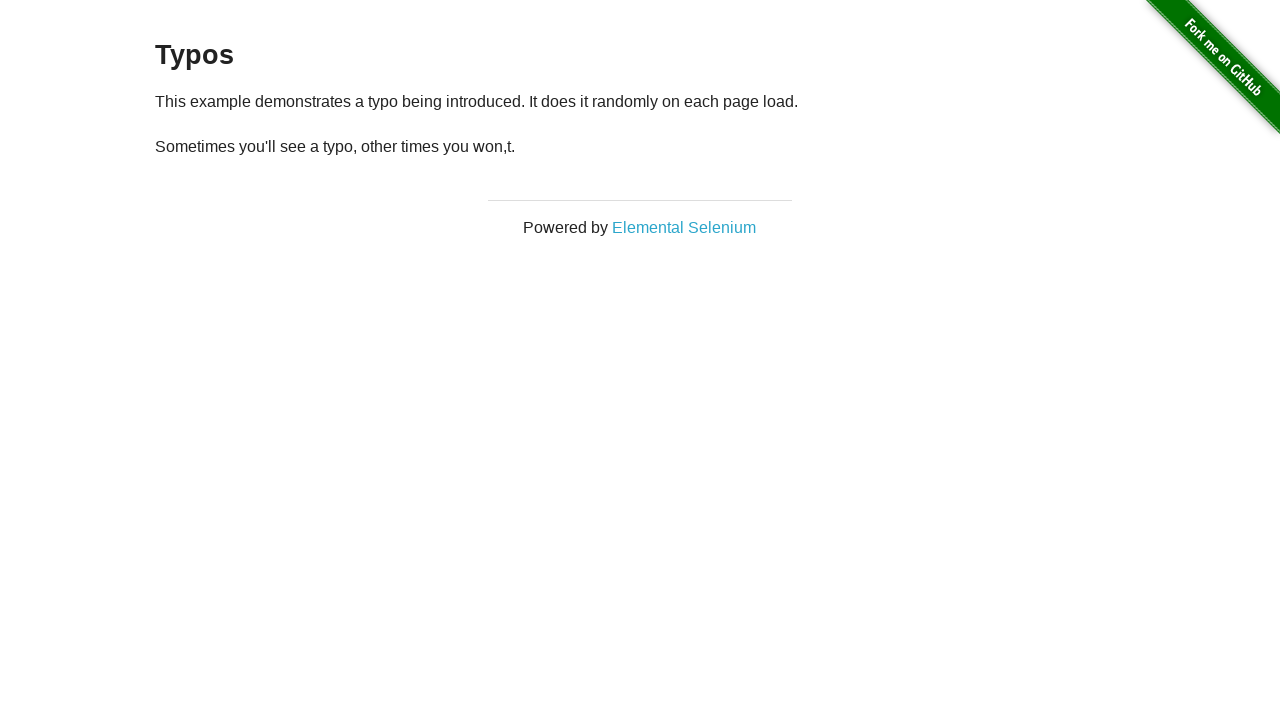

Content loaded on new window - h3 element found
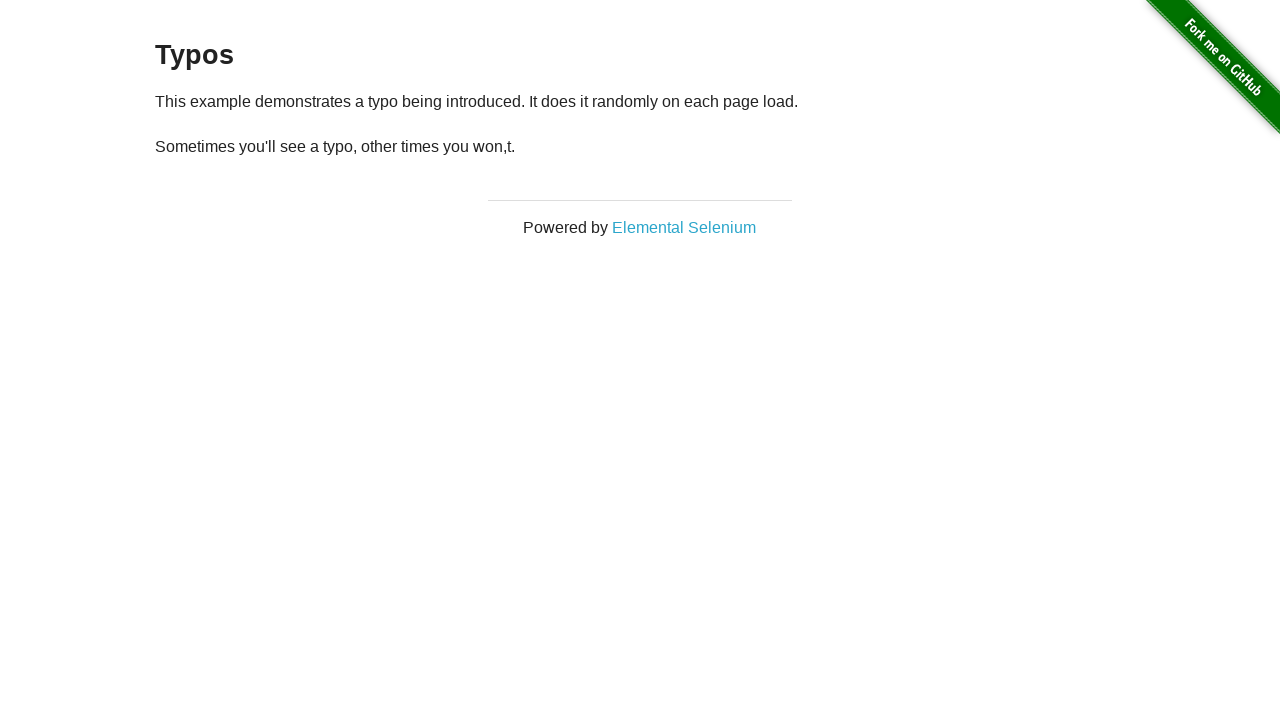

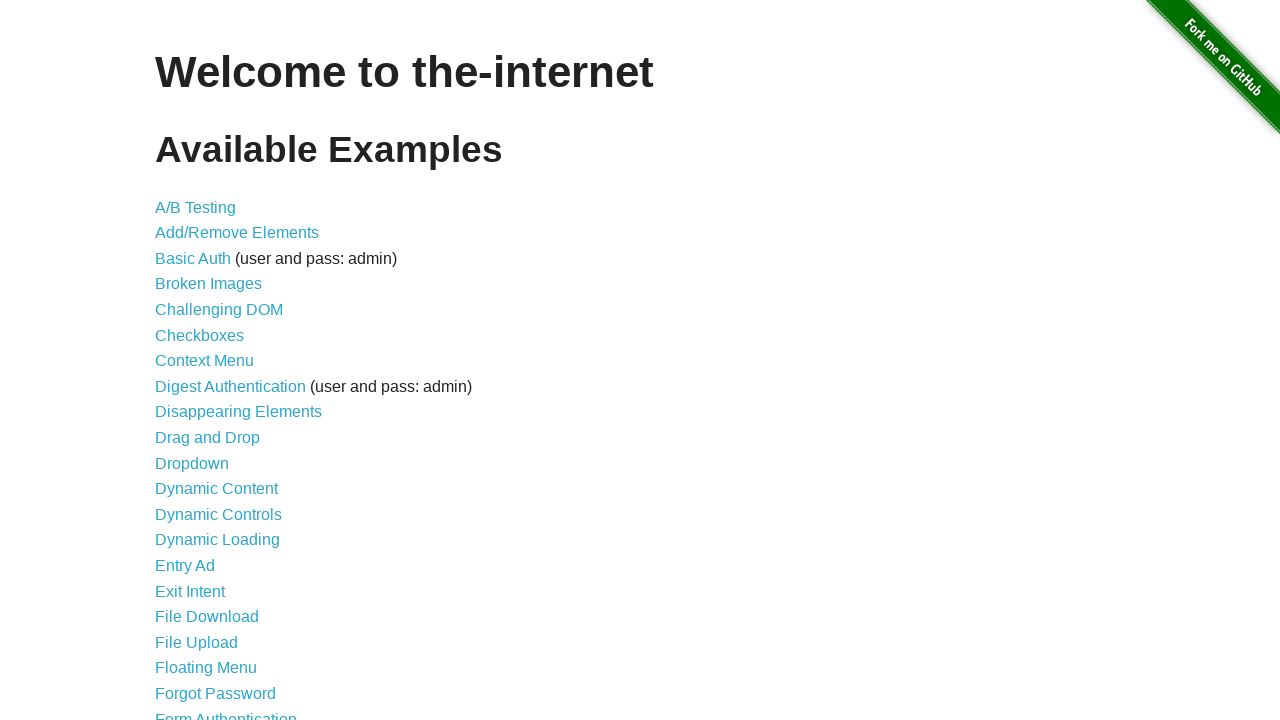